Navigates to KSRTC website

Starting URL: https://www.ksrtc.in

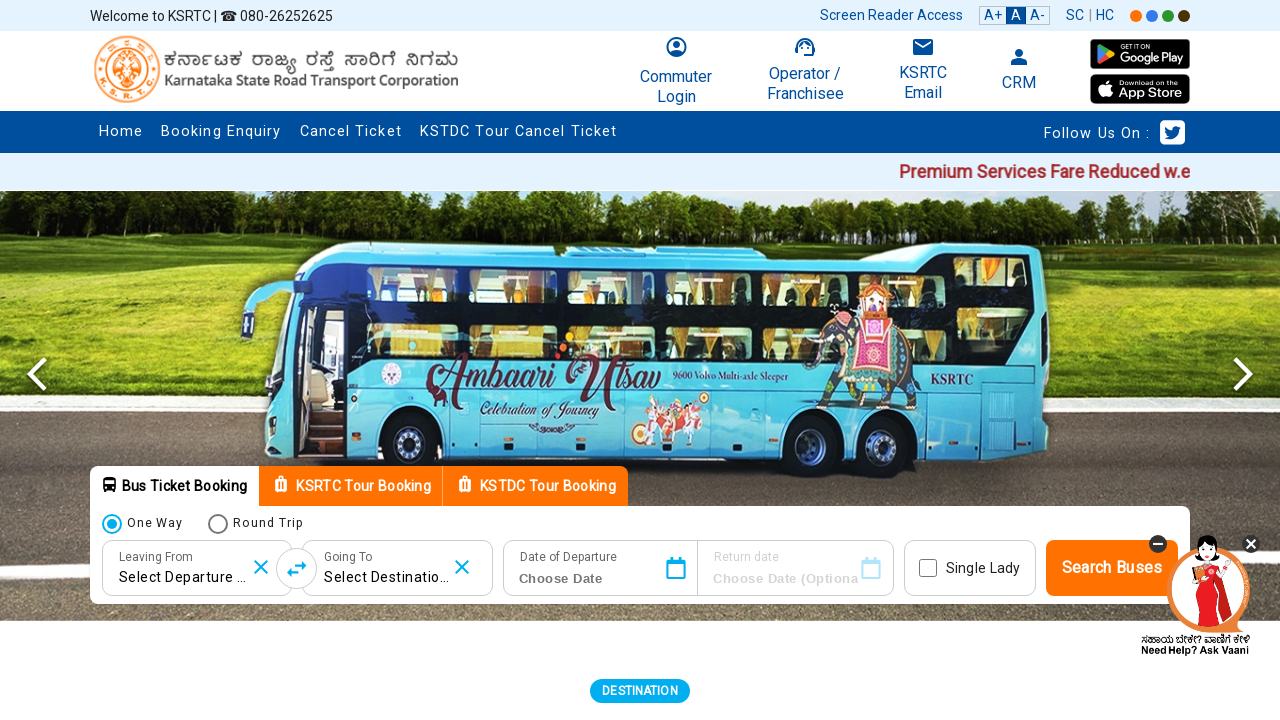

Waited for KSRTC website to fully load (networkidle)
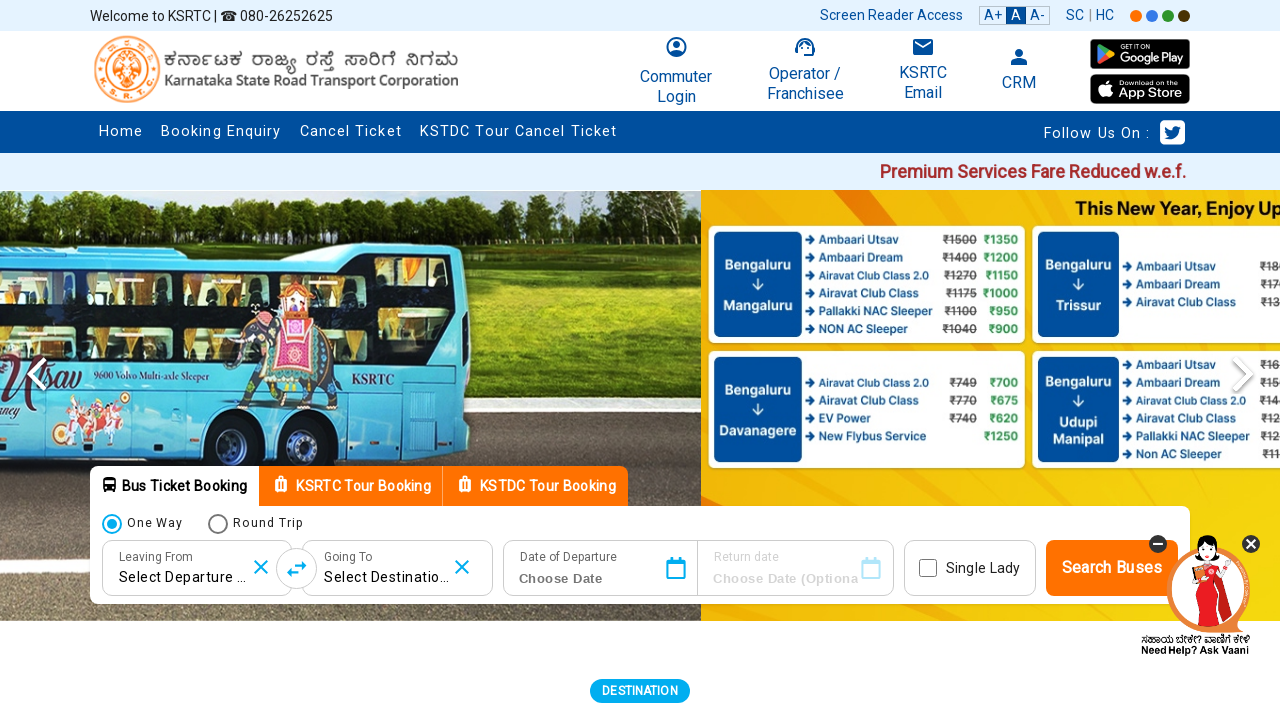

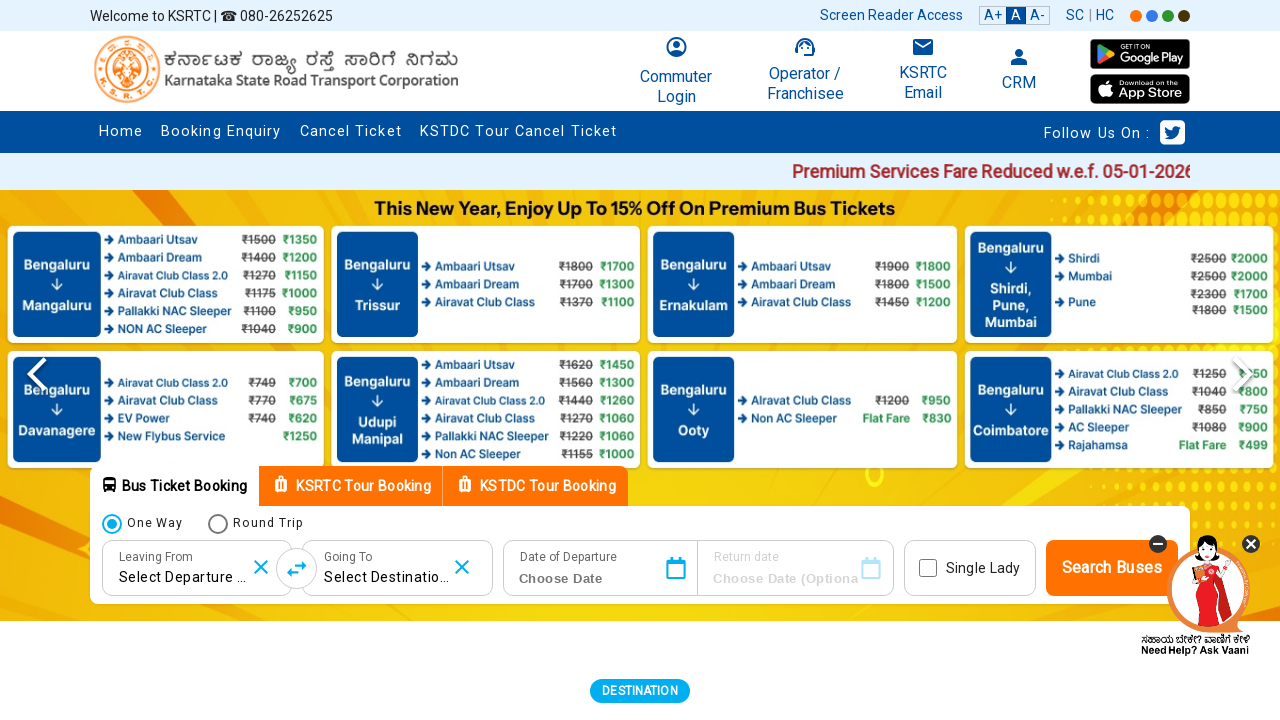